Tests frame navigation by clicking on Nested Frames link, then switching through nested frames (top frame, then middle frame) and reading content from the middle frame

Starting URL: http://the-internet.herokuapp.com/

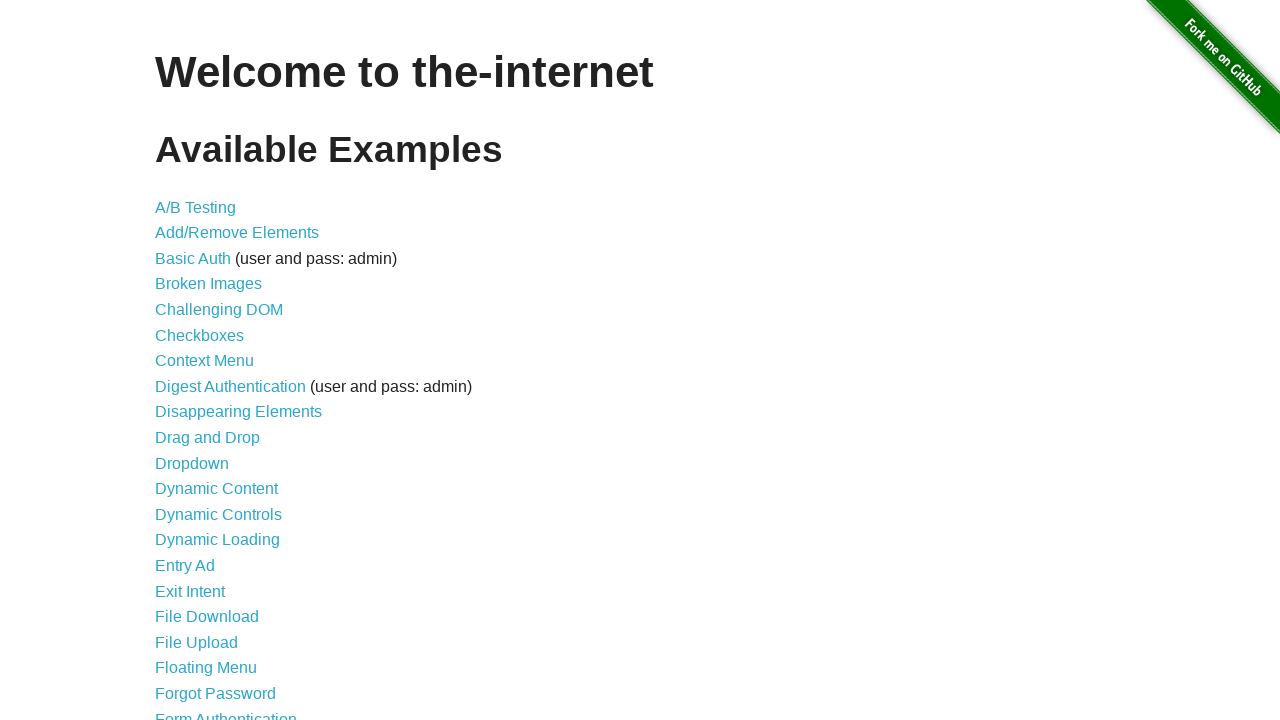

Clicked on Nested Frames link at (210, 395) on xpath=//a[text()='Nested Frames']
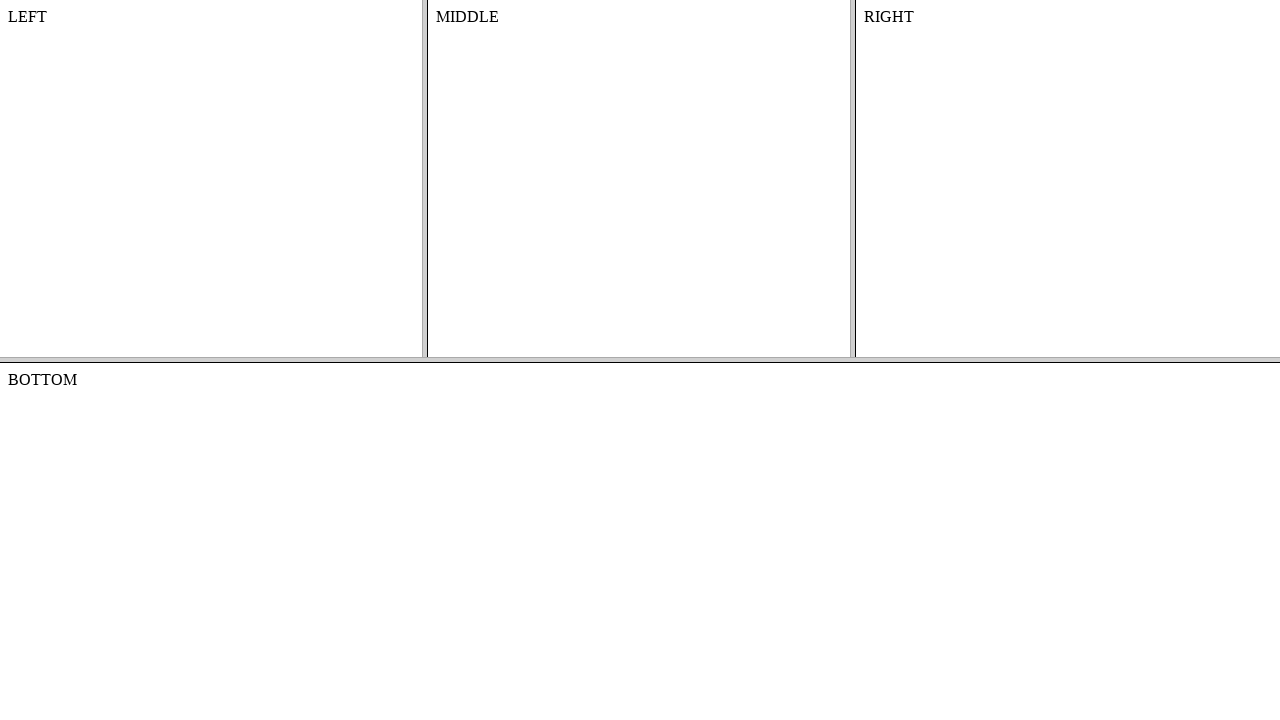

Nested Frames page loaded successfully
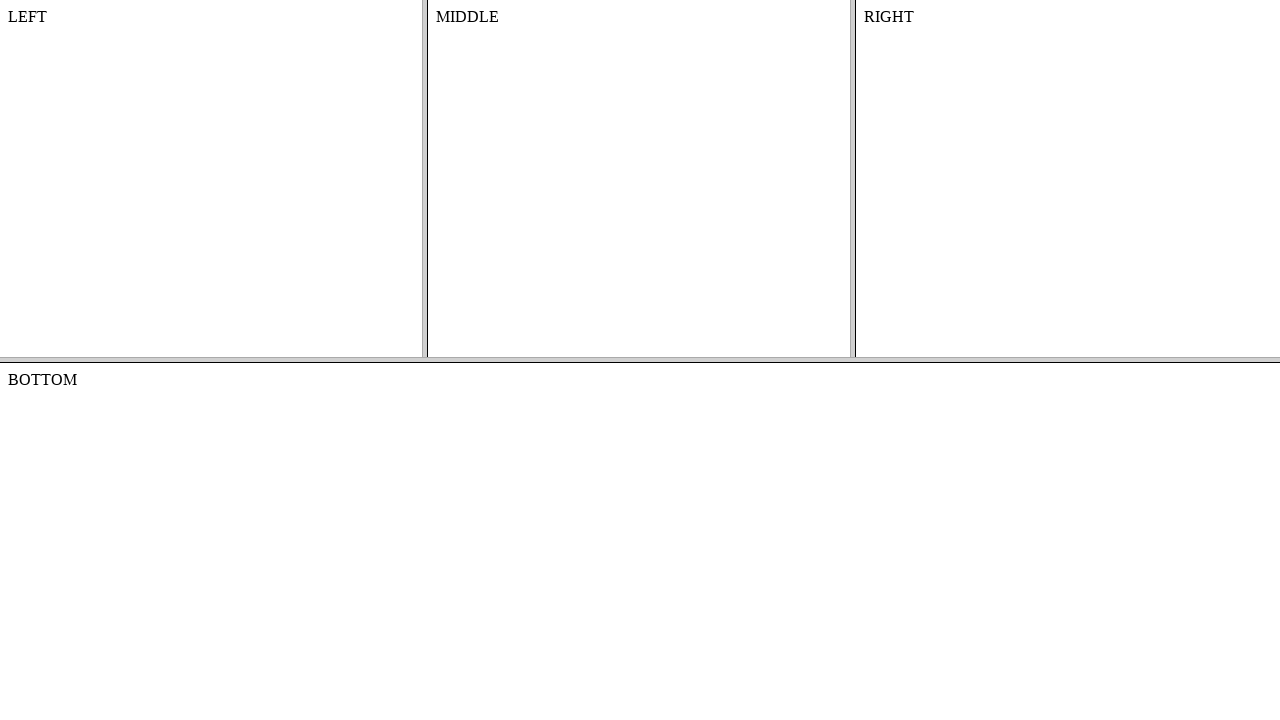

Selected top frame
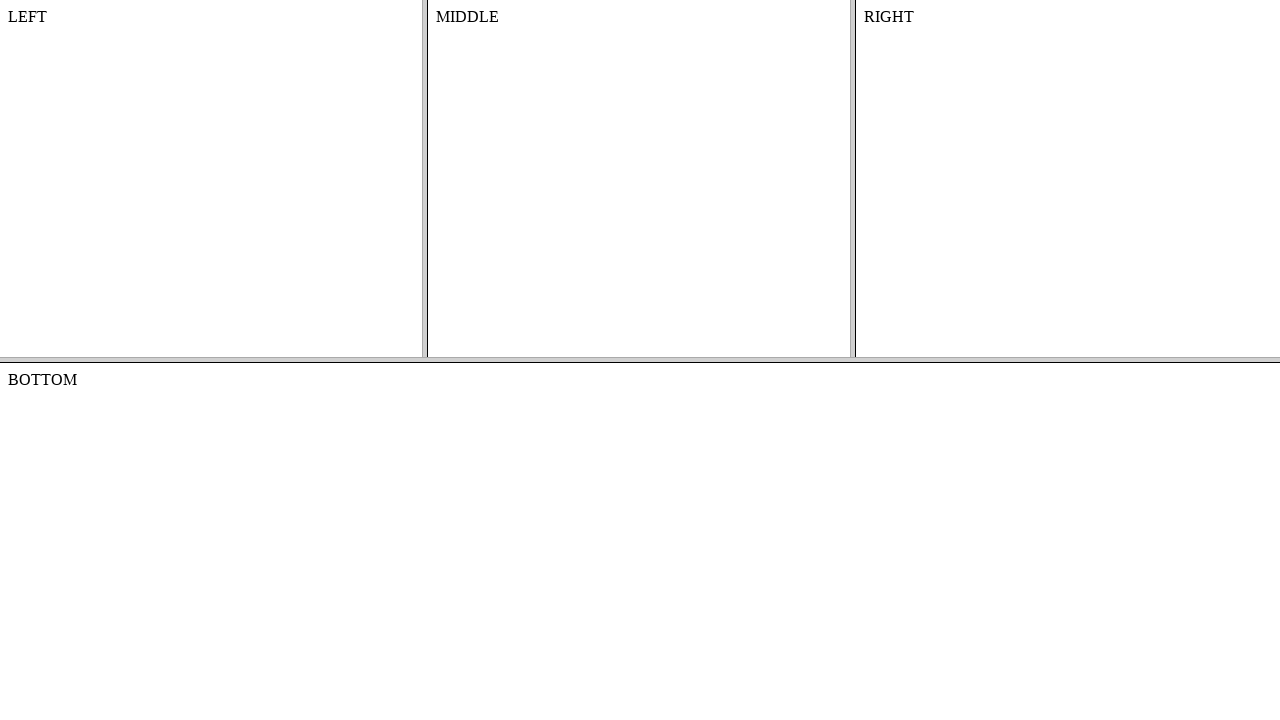

Selected middle frame within top frame
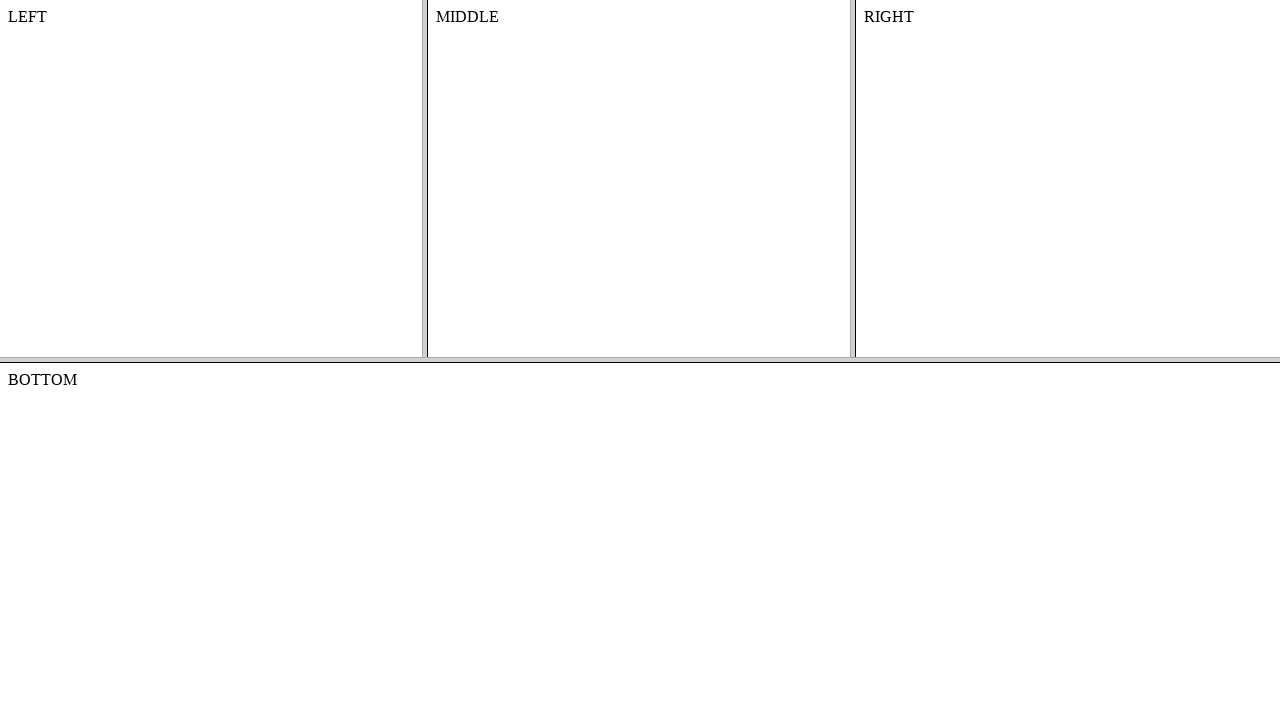

Located content element in middle frame
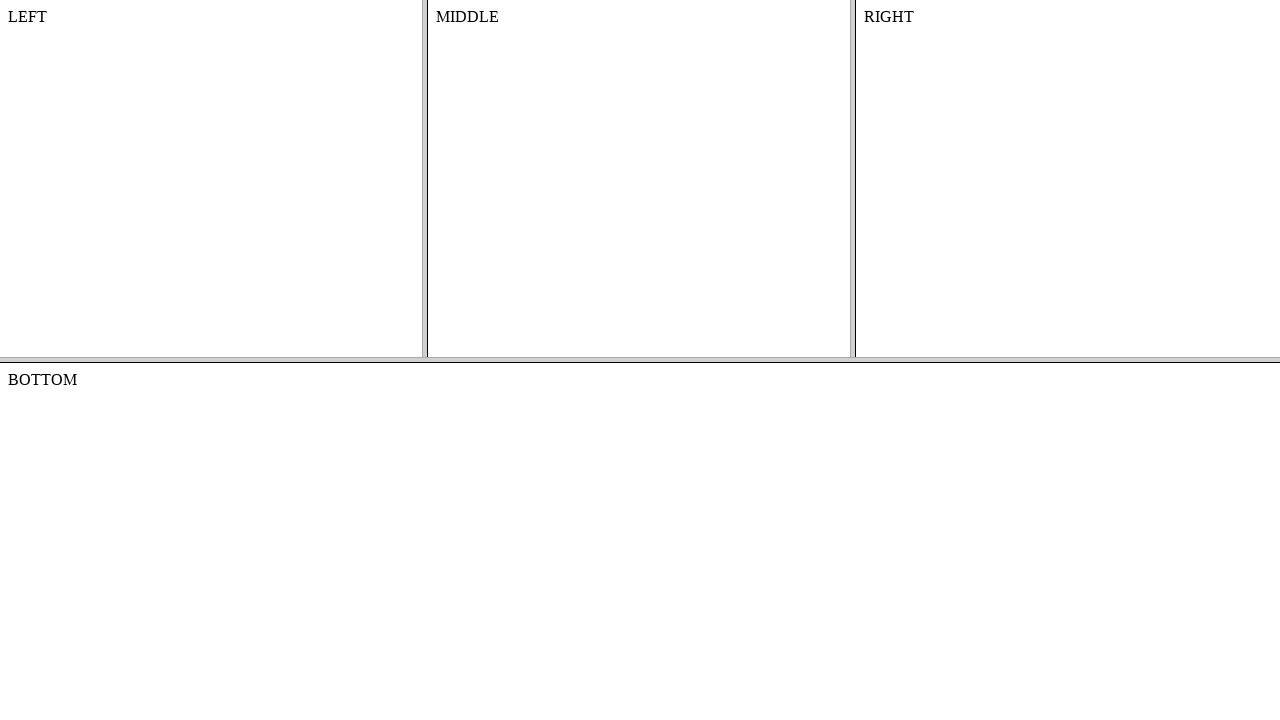

Content element in middle frame is visible
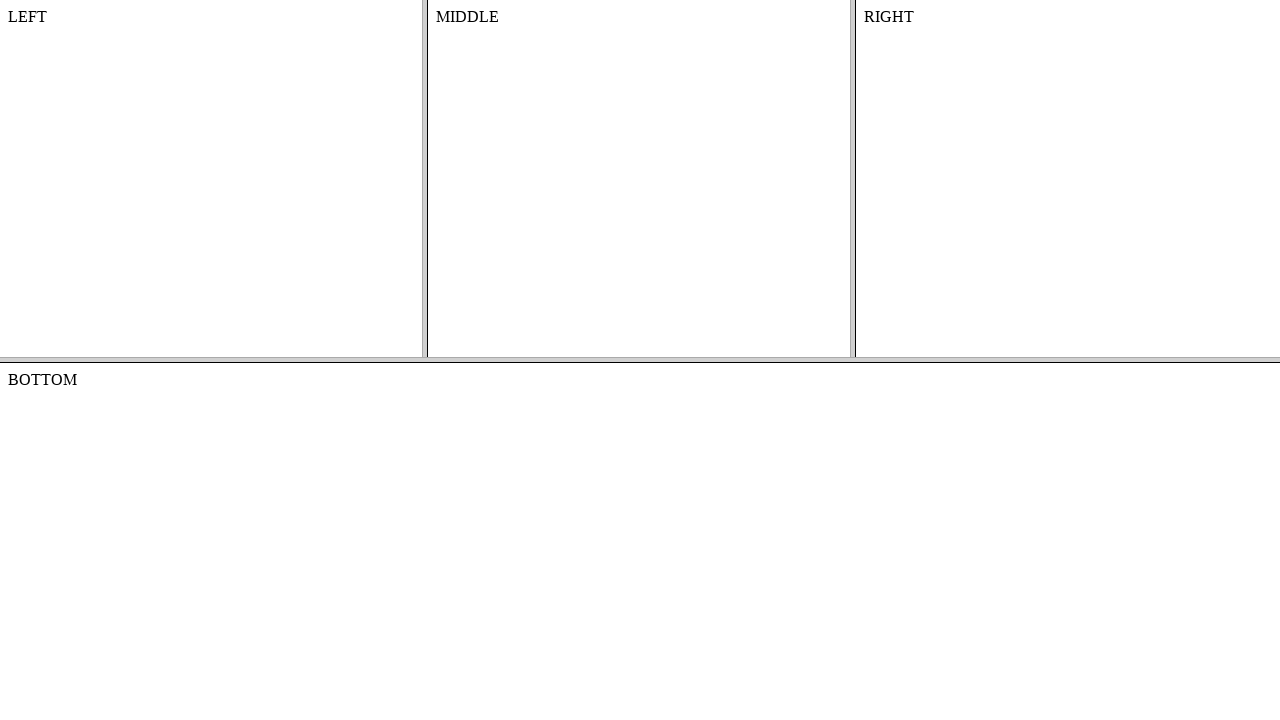

Retrieved text content from middle frame
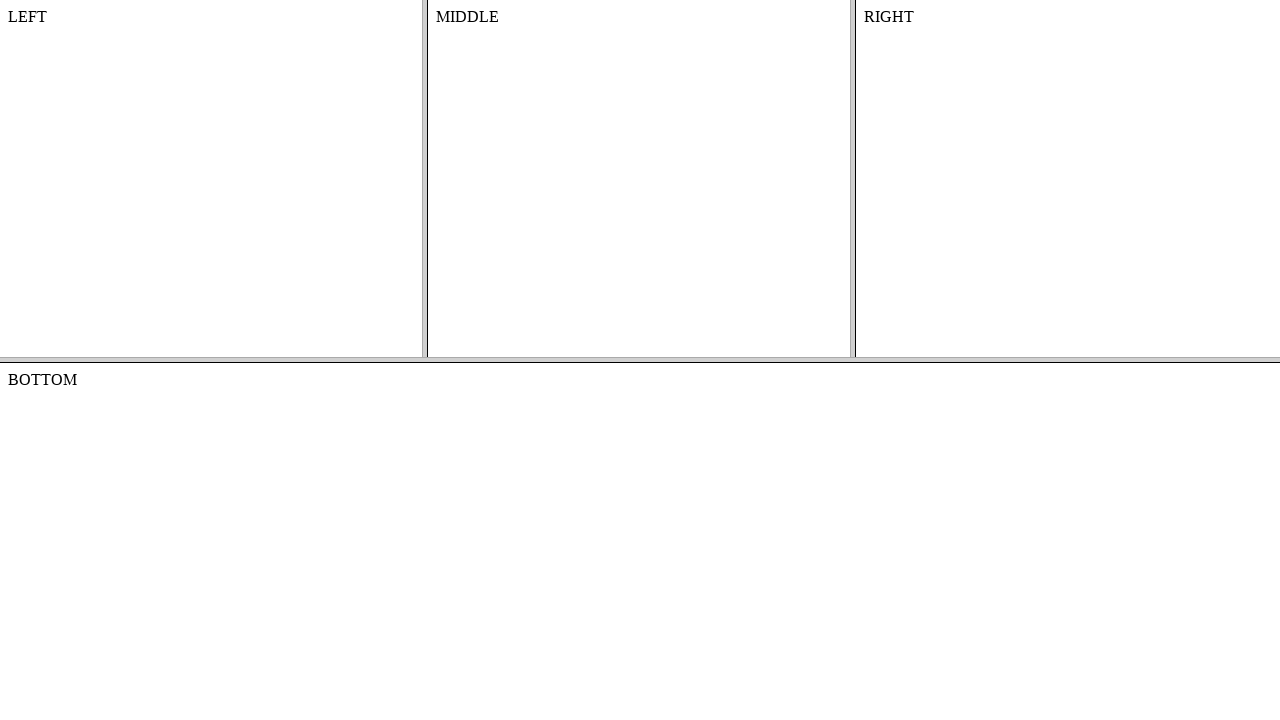

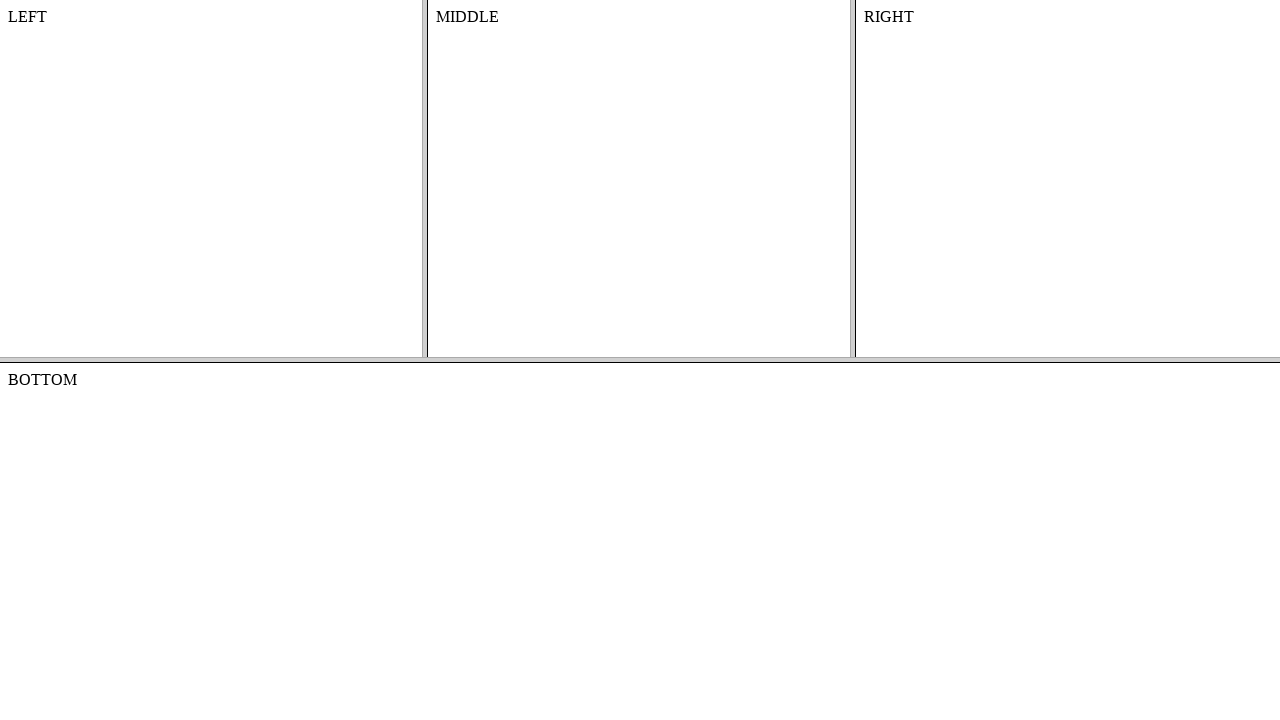